Tests the Code to Image Converter tool by configuring settings (hiding branding, selecting Python language and dark theme), entering code, and triggering a download.

Starting URL: https://codebeautify.org/code-to-image-converter

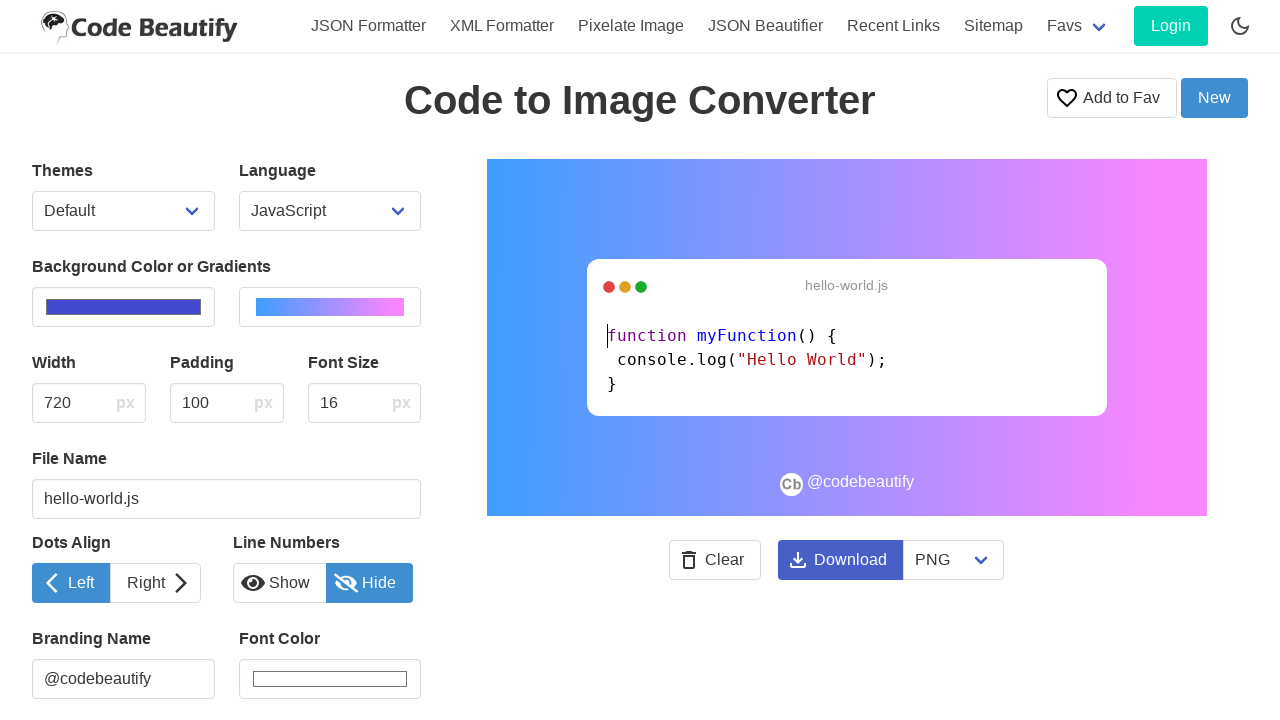

Waited for language selector to load
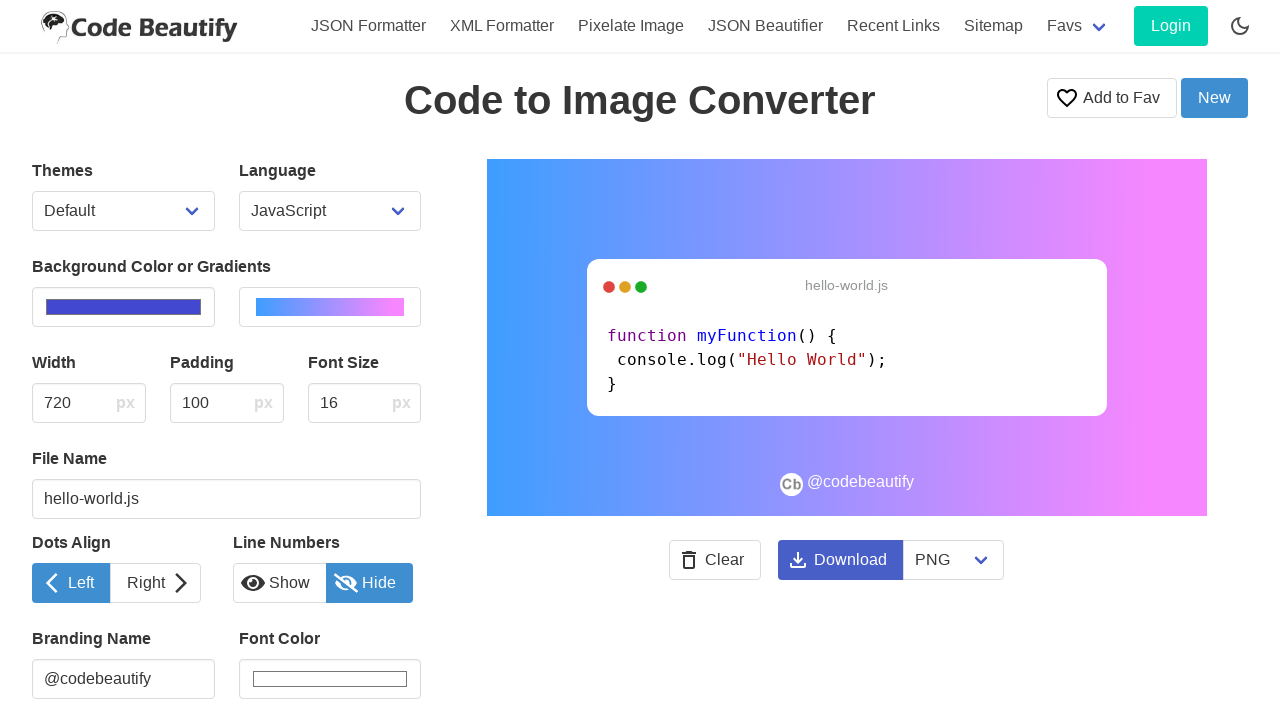

Executed JavaScript to hide branding
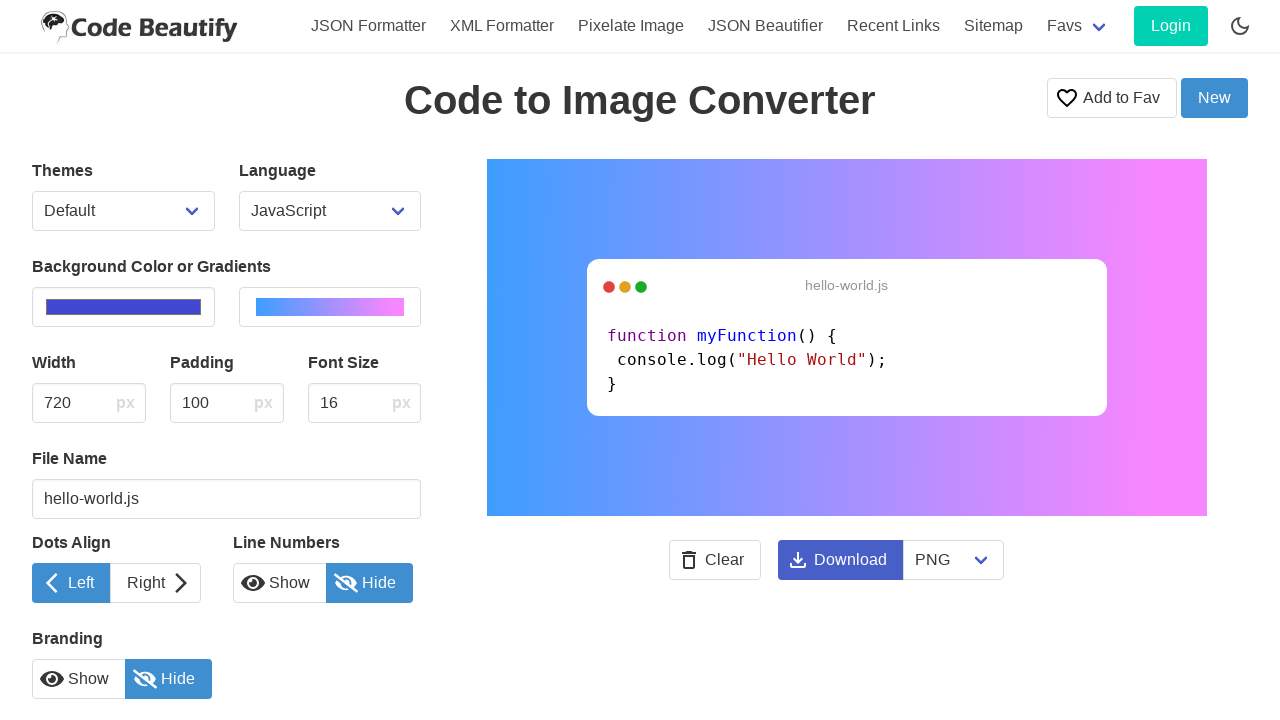

Selected Python as the programming language on #selectLanguage
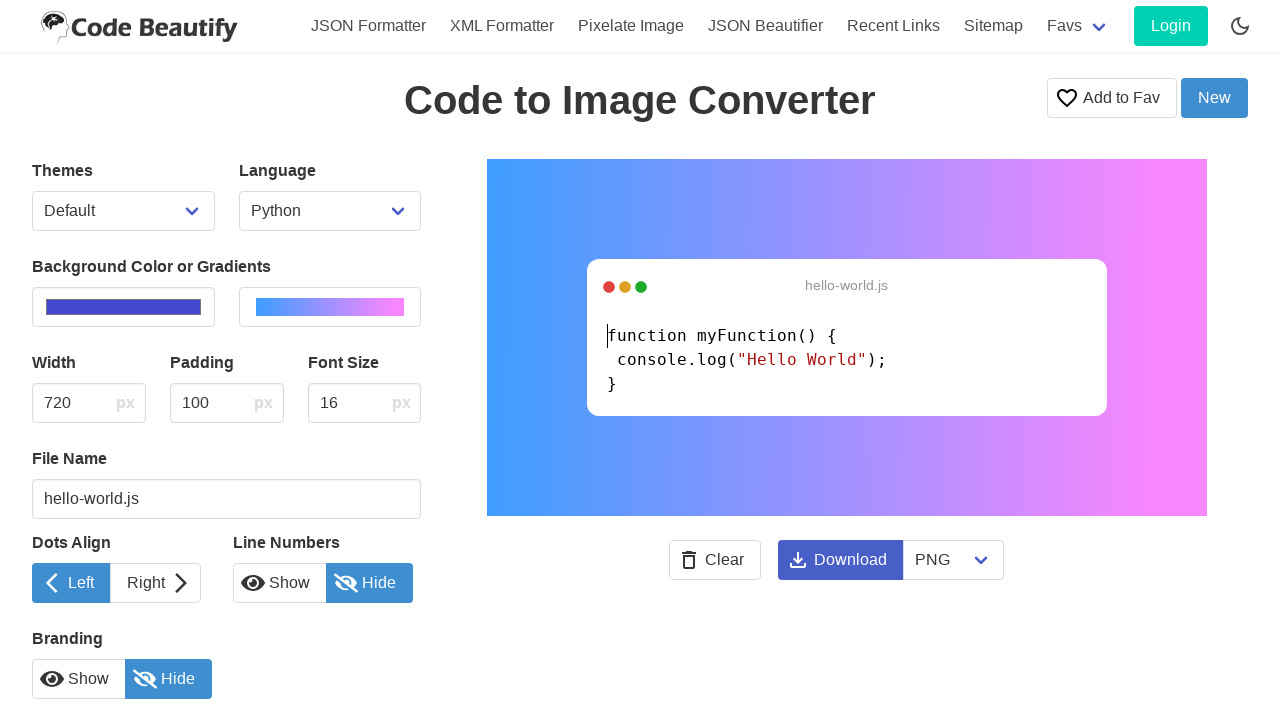

Selected dark theme on #selectThemes
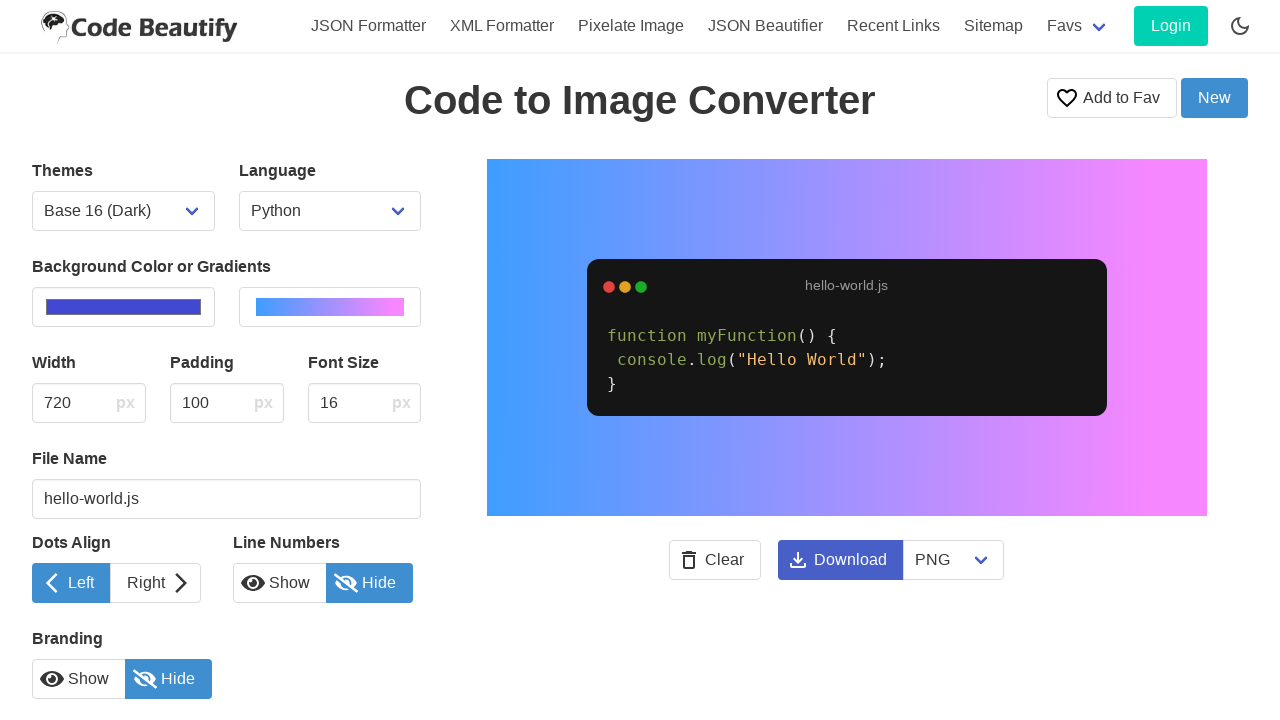

Entered sample Python code into the textarea on textarea
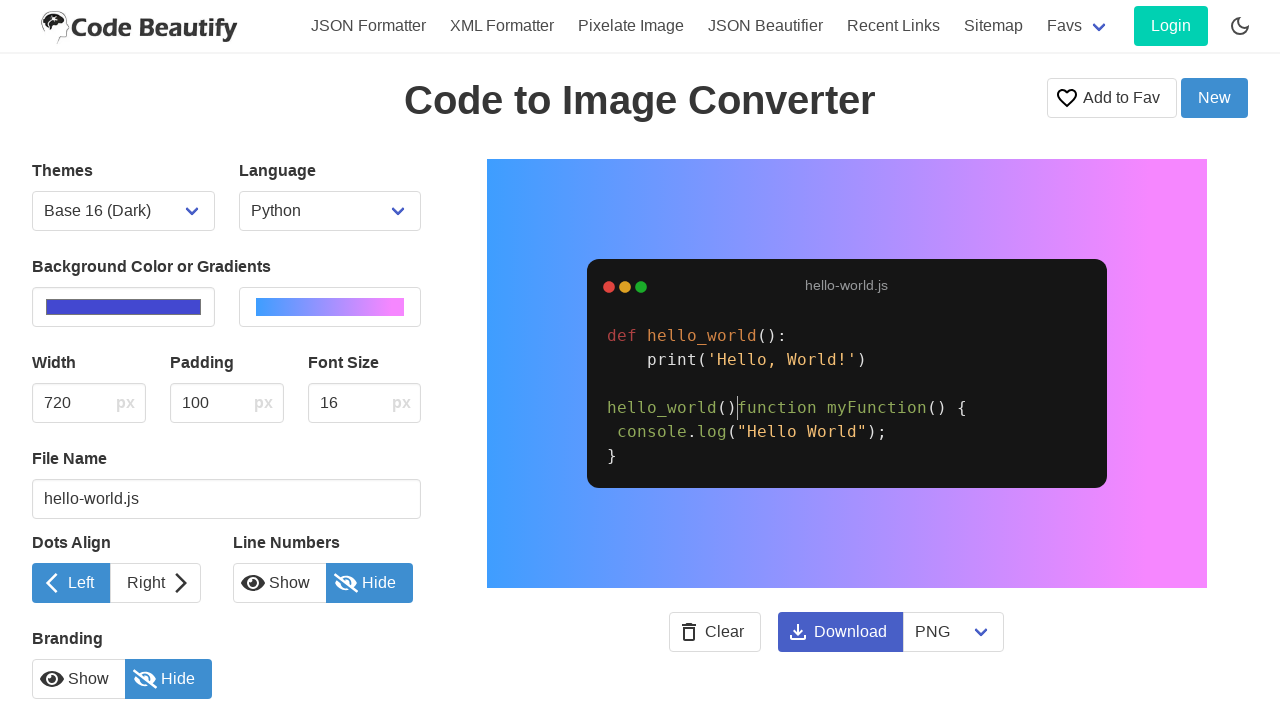

Executed JavaScript to trigger image download
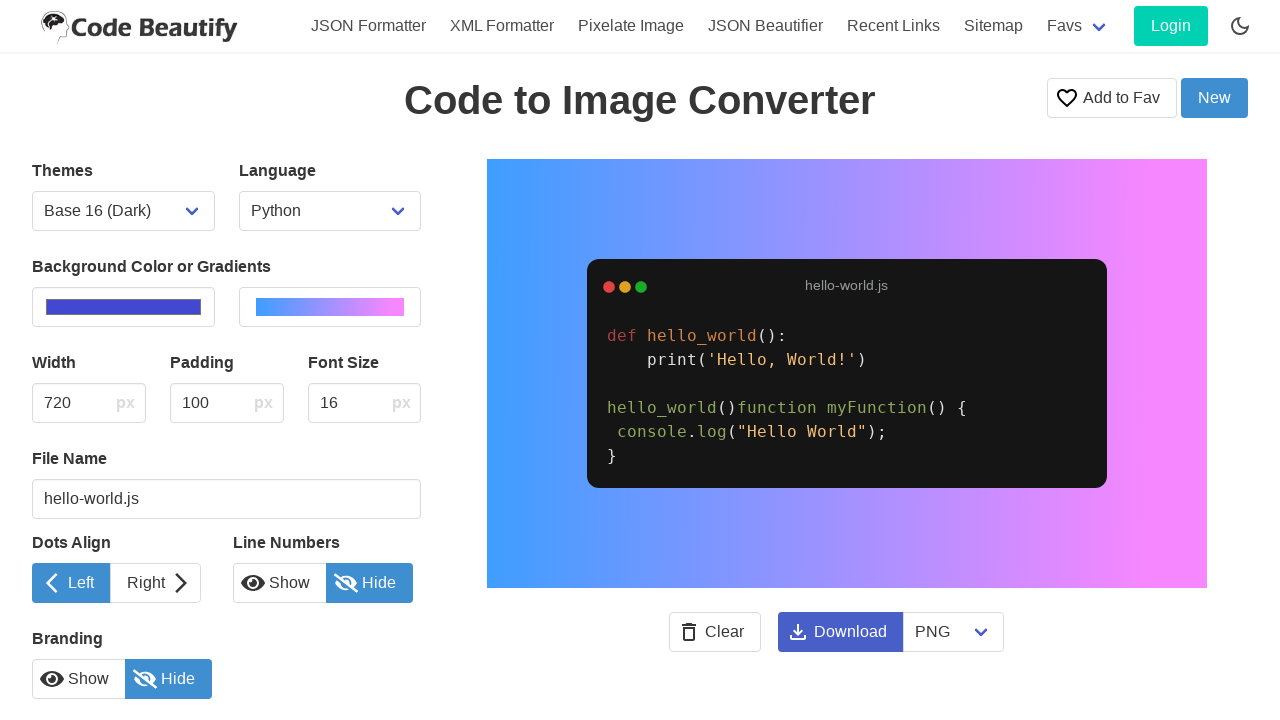

Waited 2 seconds for download to complete
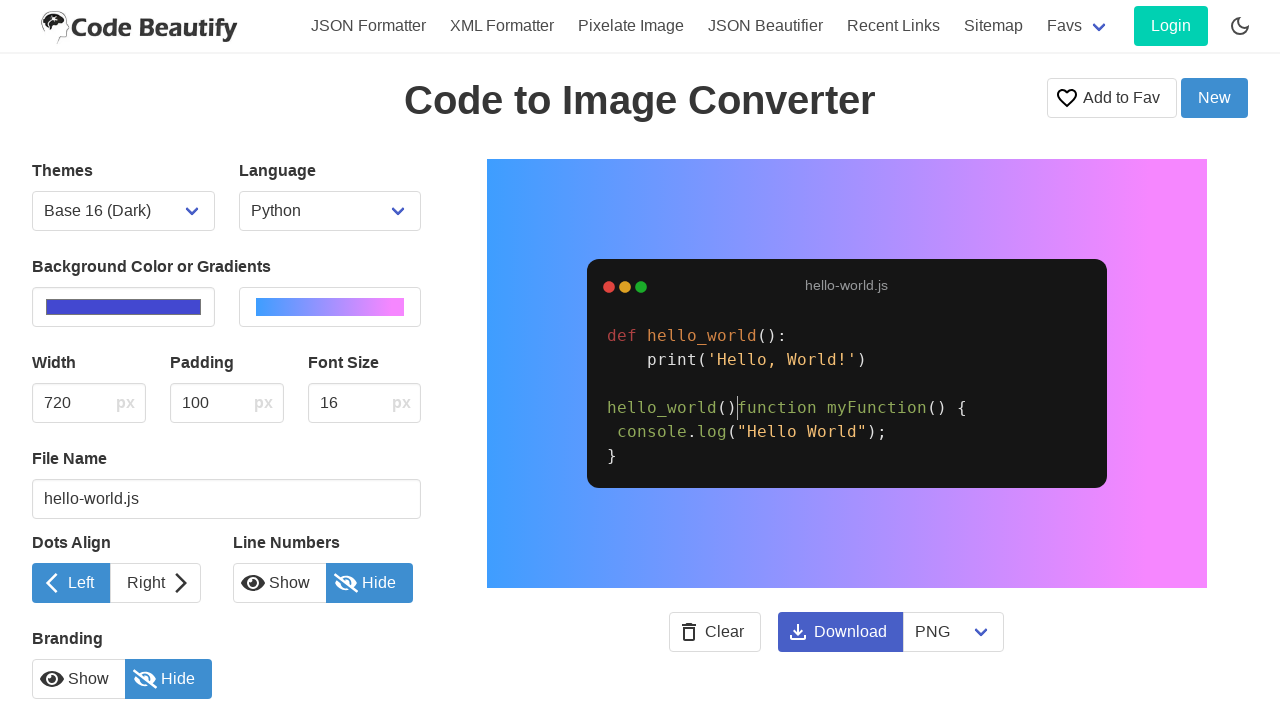

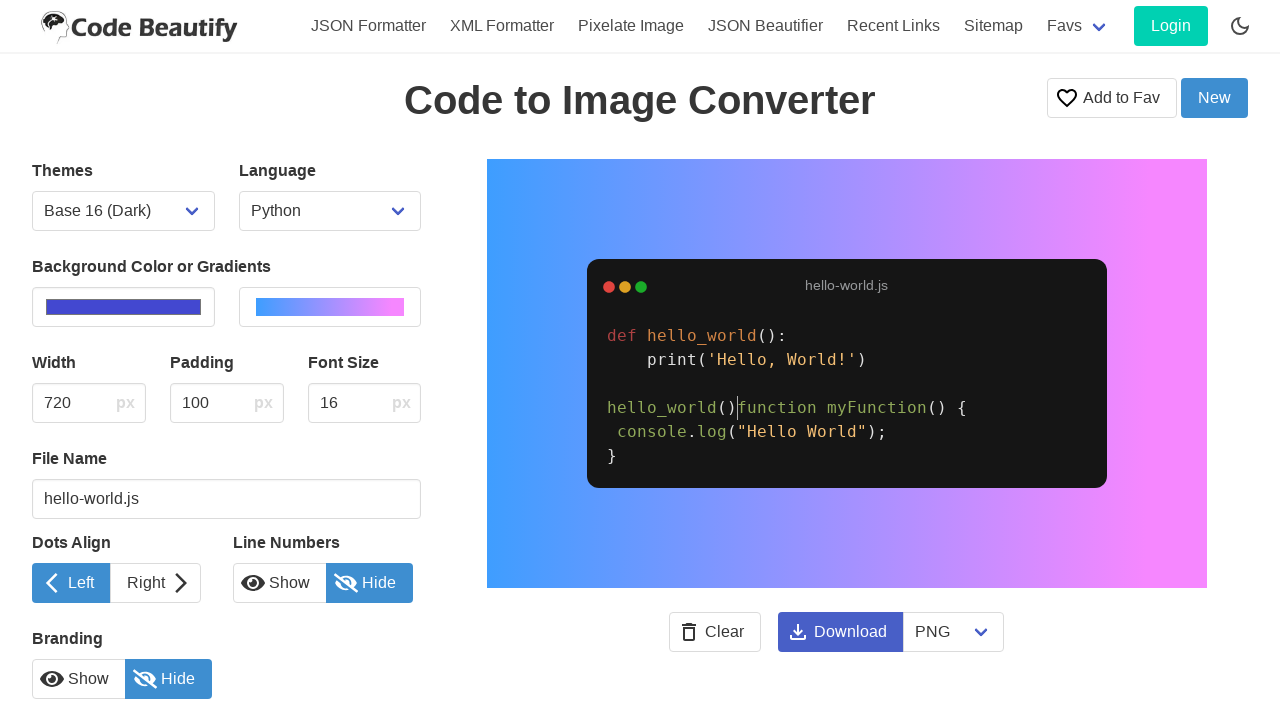